Tests adding a Samsung Galaxy S6 phone to the shopping cart on the demoblaze demo e-commerce site

Starting URL: https://www.demoblaze.com/index.html

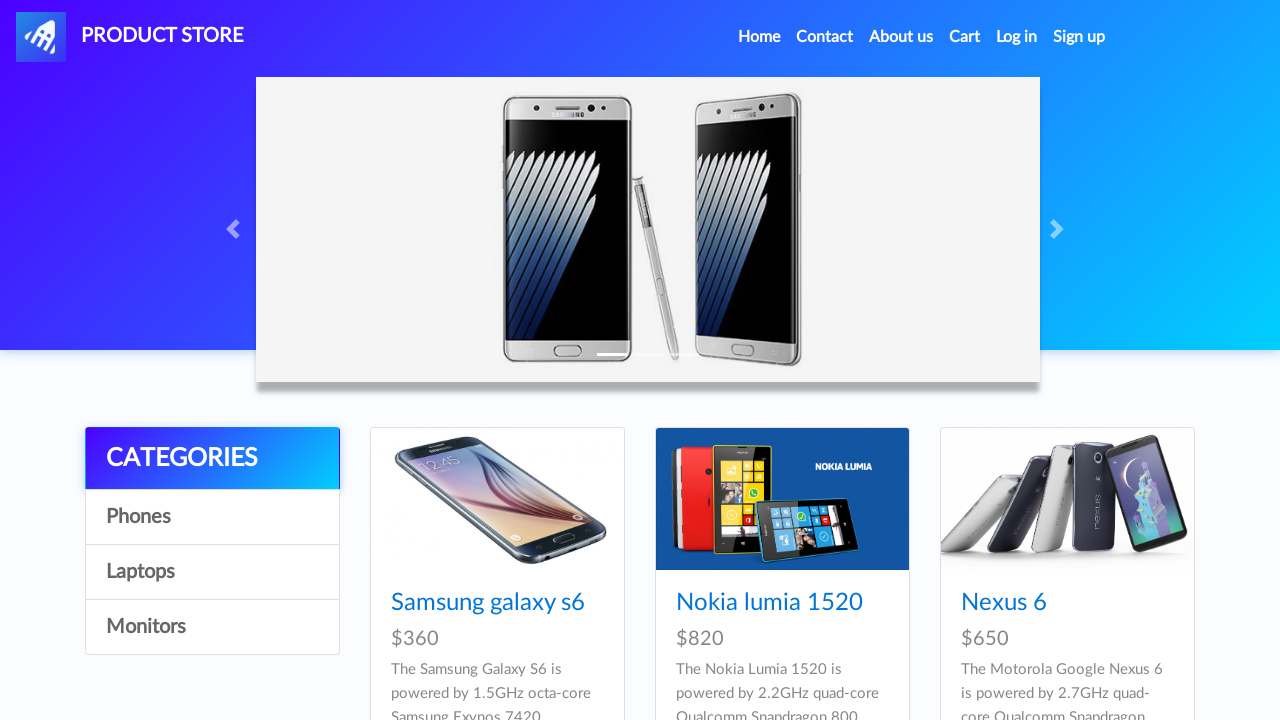

Clicked on Samsung Galaxy S6 product link at (488, 603) on internal:role=link[name="Samsung galaxy s6"i]
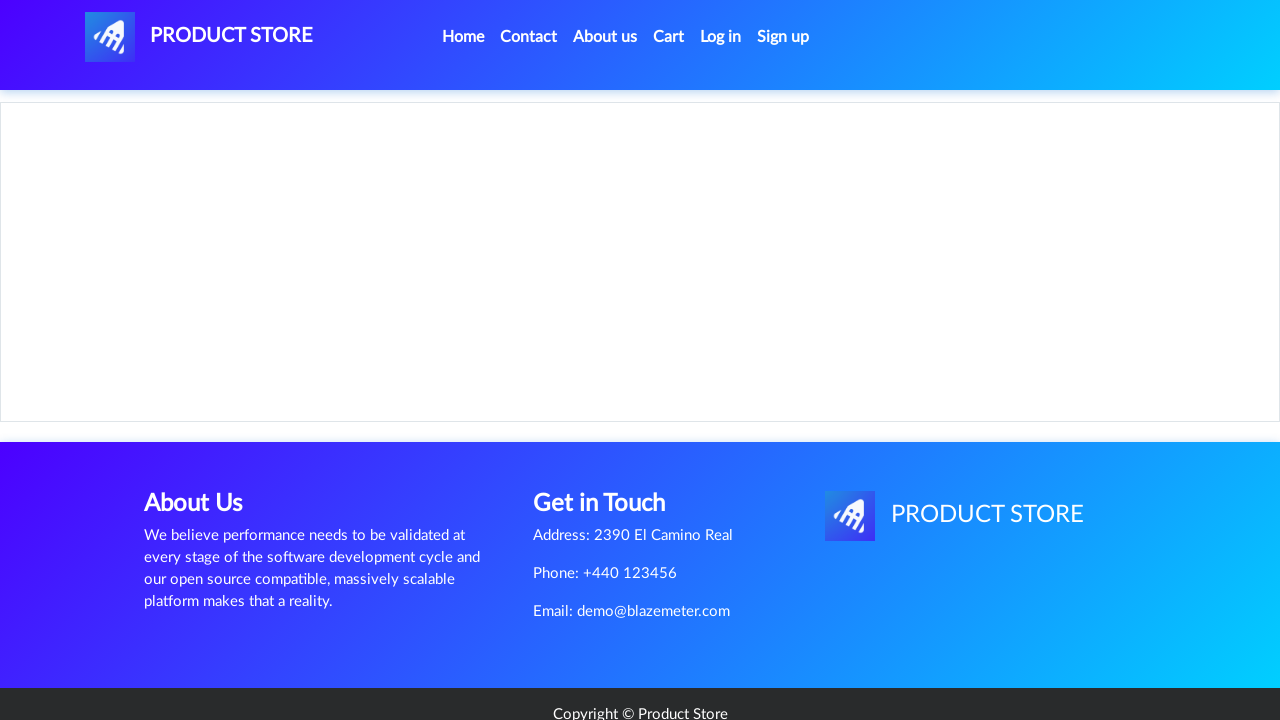

Set up dialog handler to dismiss confirmation
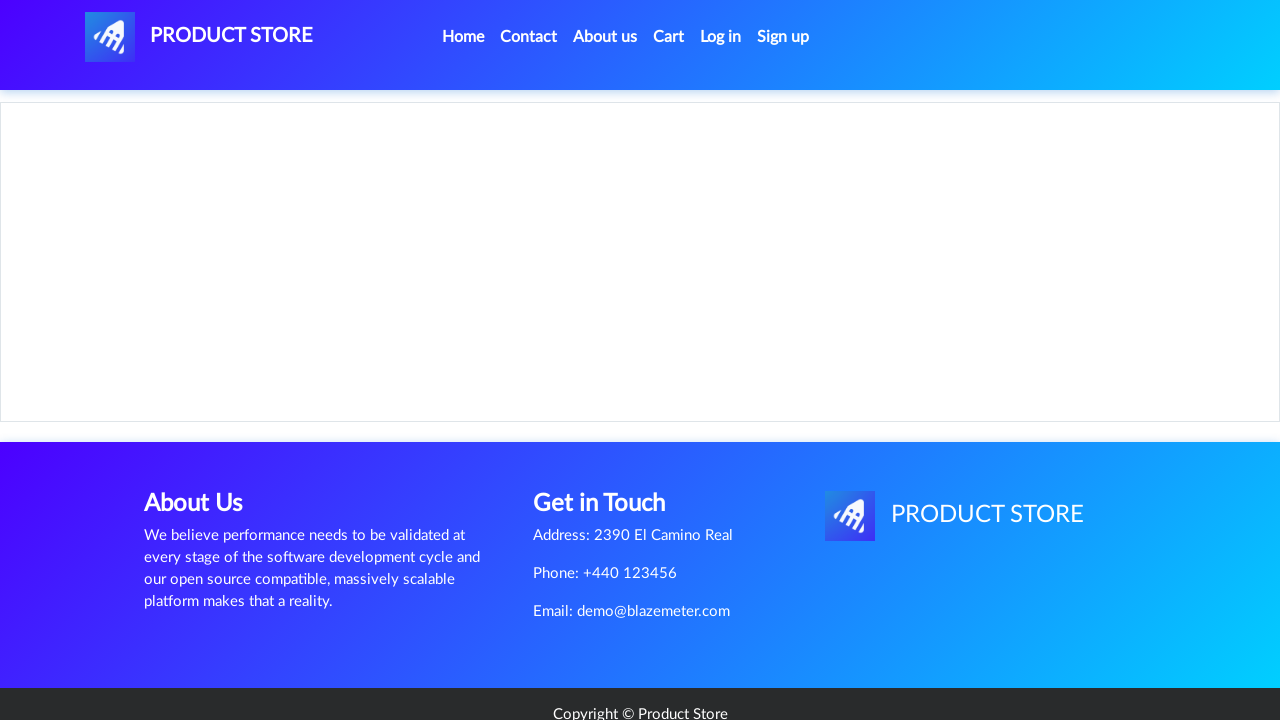

Clicked 'Add to cart' button for Samsung Galaxy S6 at (610, 440) on internal:role=link[name="Add to cart"i]
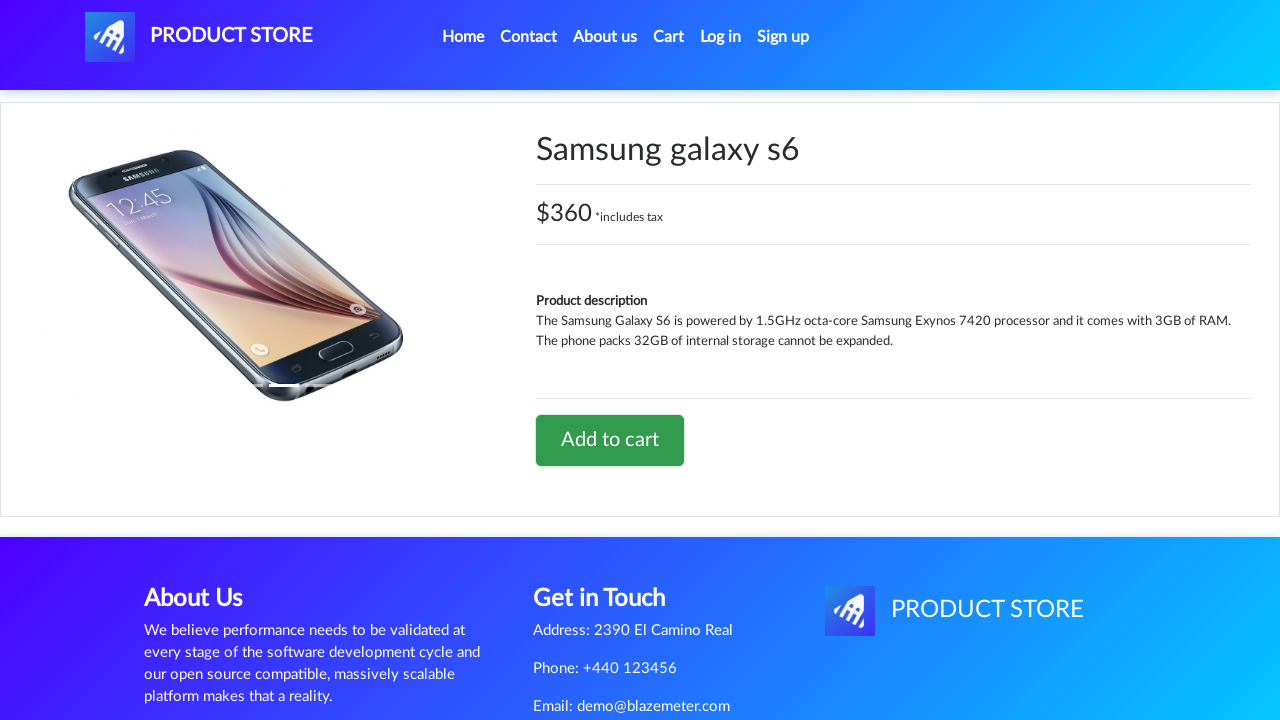

Waited 3 seconds for add to cart action to complete
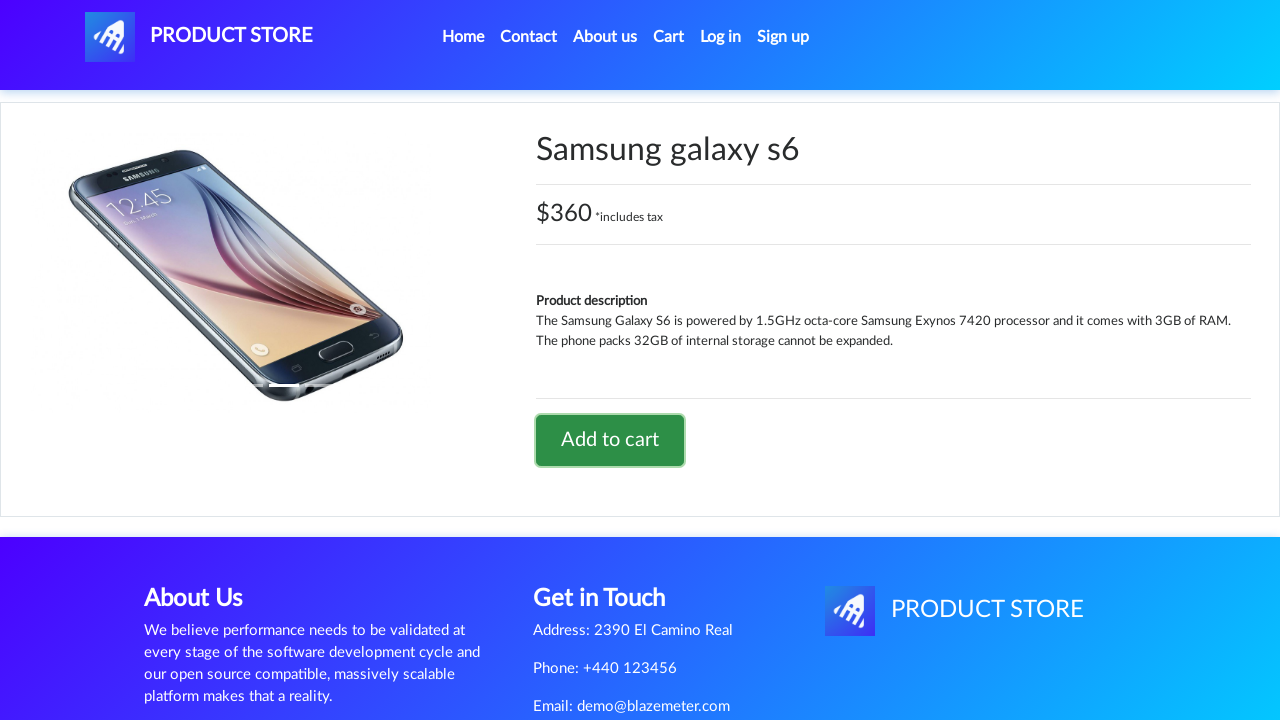

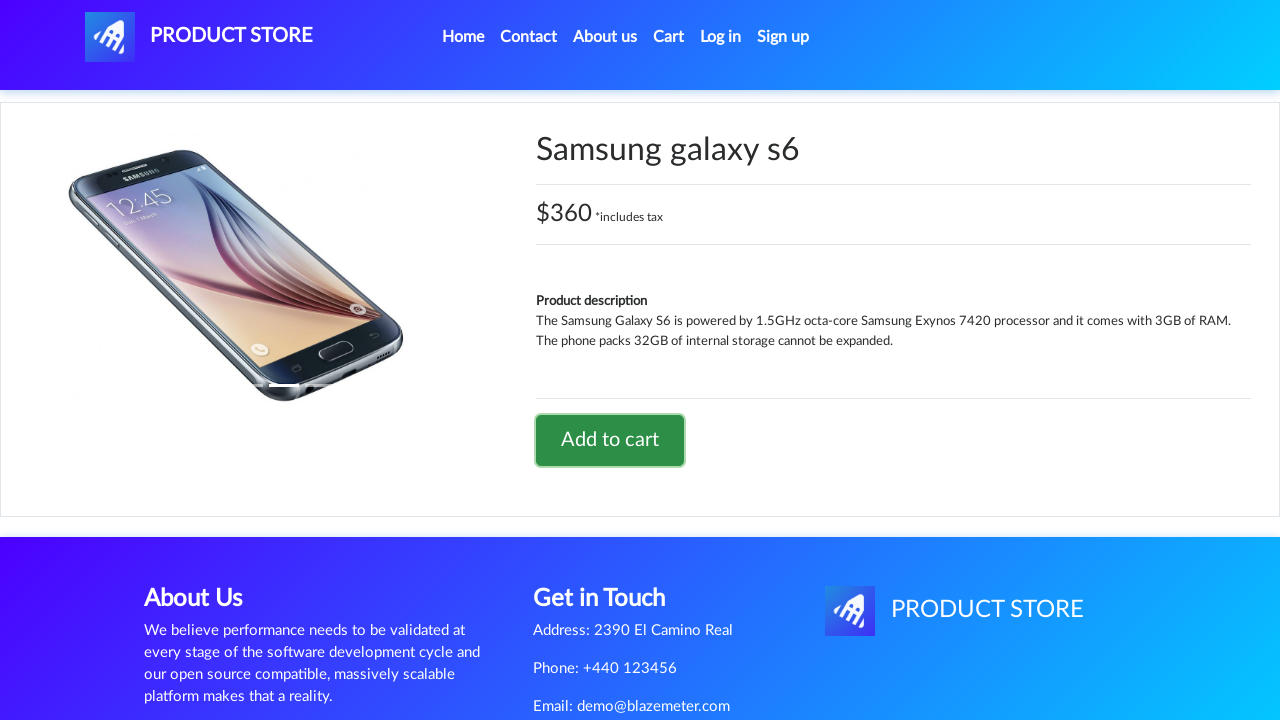